Tests drag and drop functionality by dragging an element to a target location using offset coordinates

Starting URL: https://jqueryui.com/resources/demos/droppable/default.html

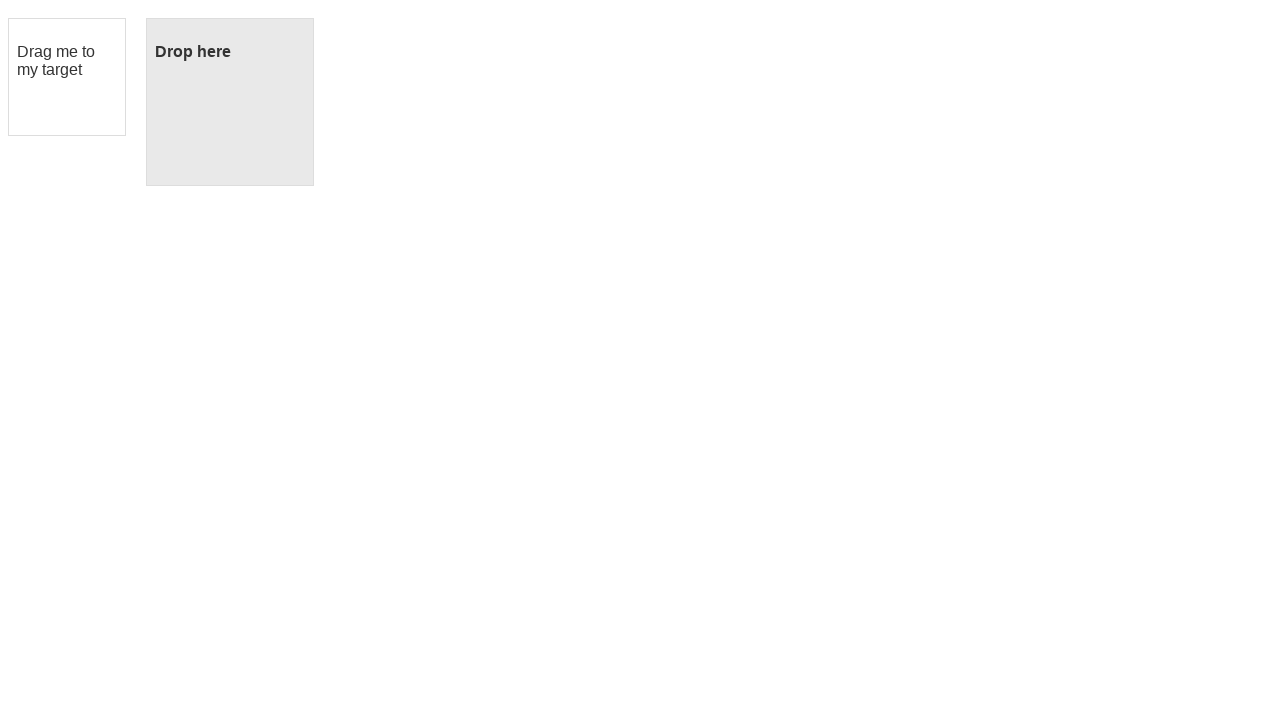

Navigated to jQuery UI droppable demo page
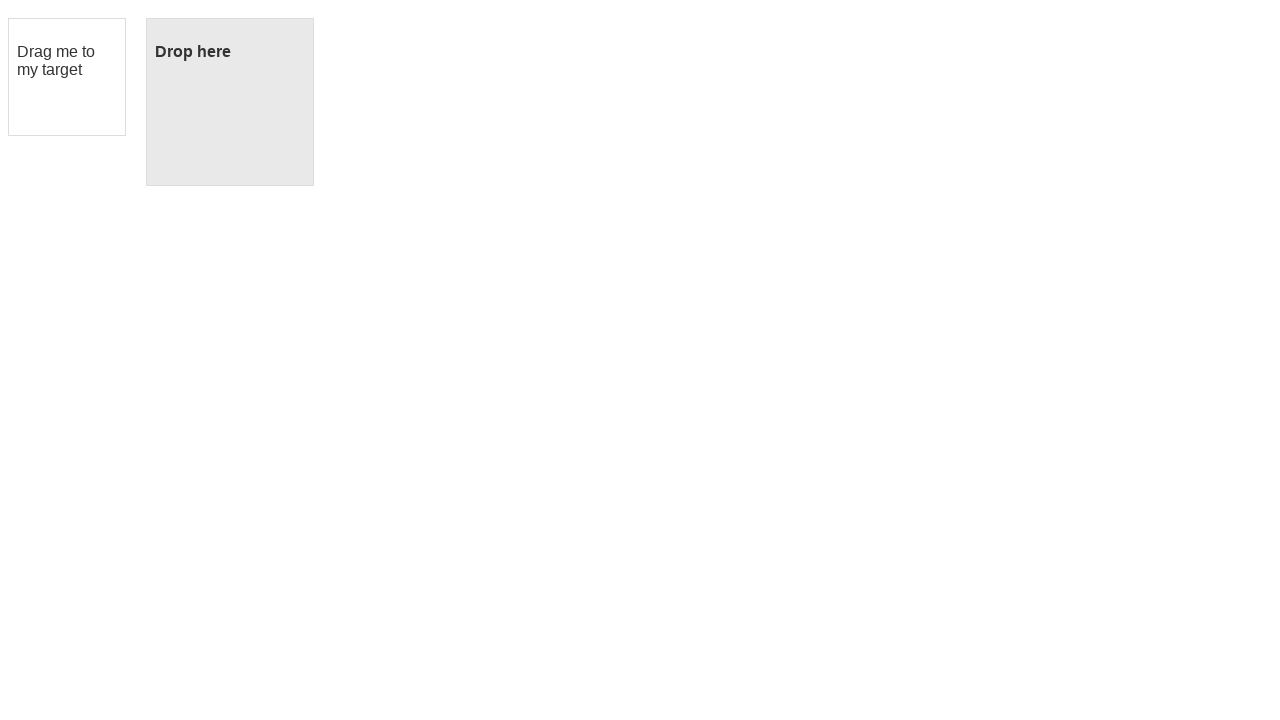

Located the draggable element
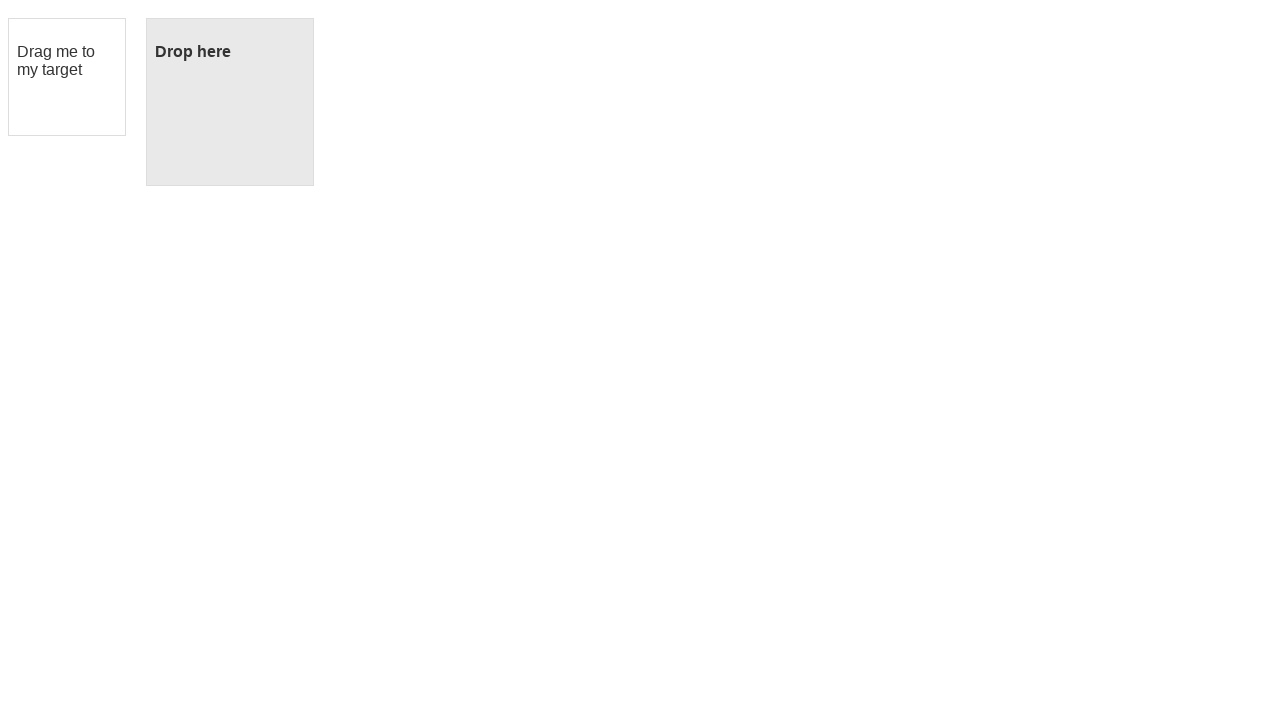

Dragged element to droppable target location at (230, 102)
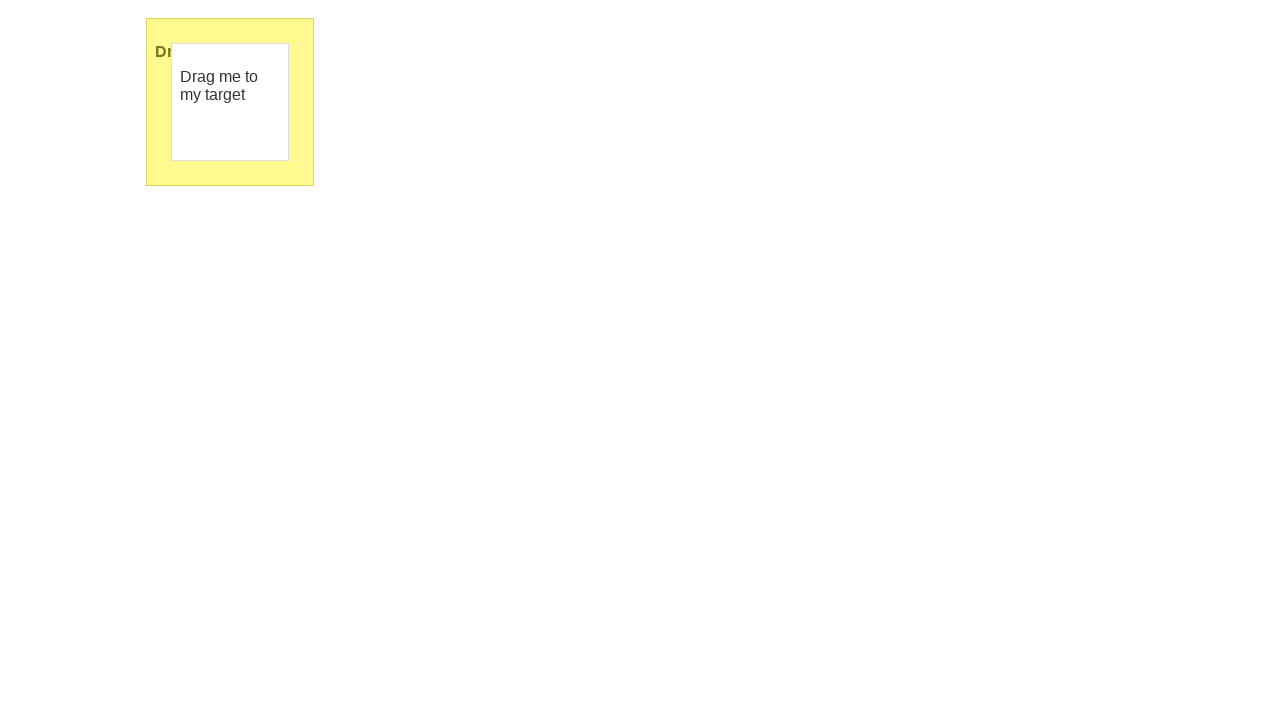

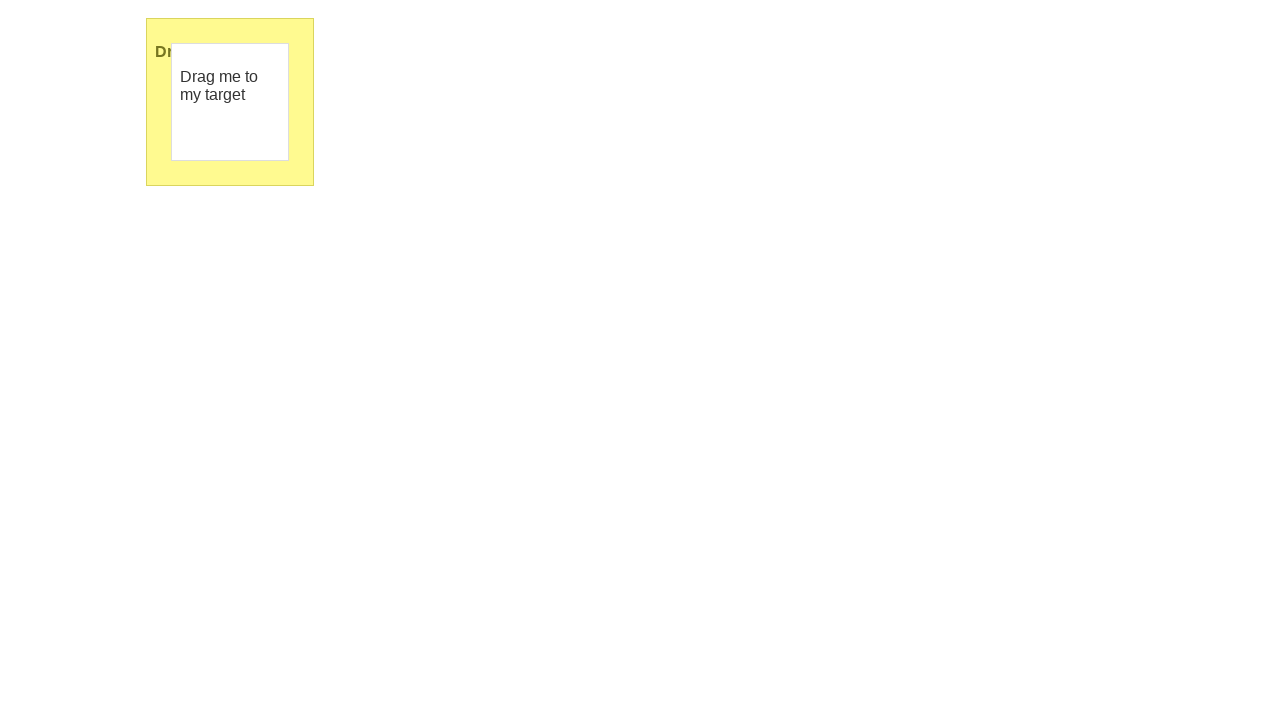